Tests dynamic table functionality by clicking the Table Data button, entering JSON data into the input field, clicking refresh, and verifying the table displays the data correctly.

Starting URL: https://testpages.herokuapp.com/styled/tag/dynamic-table.html

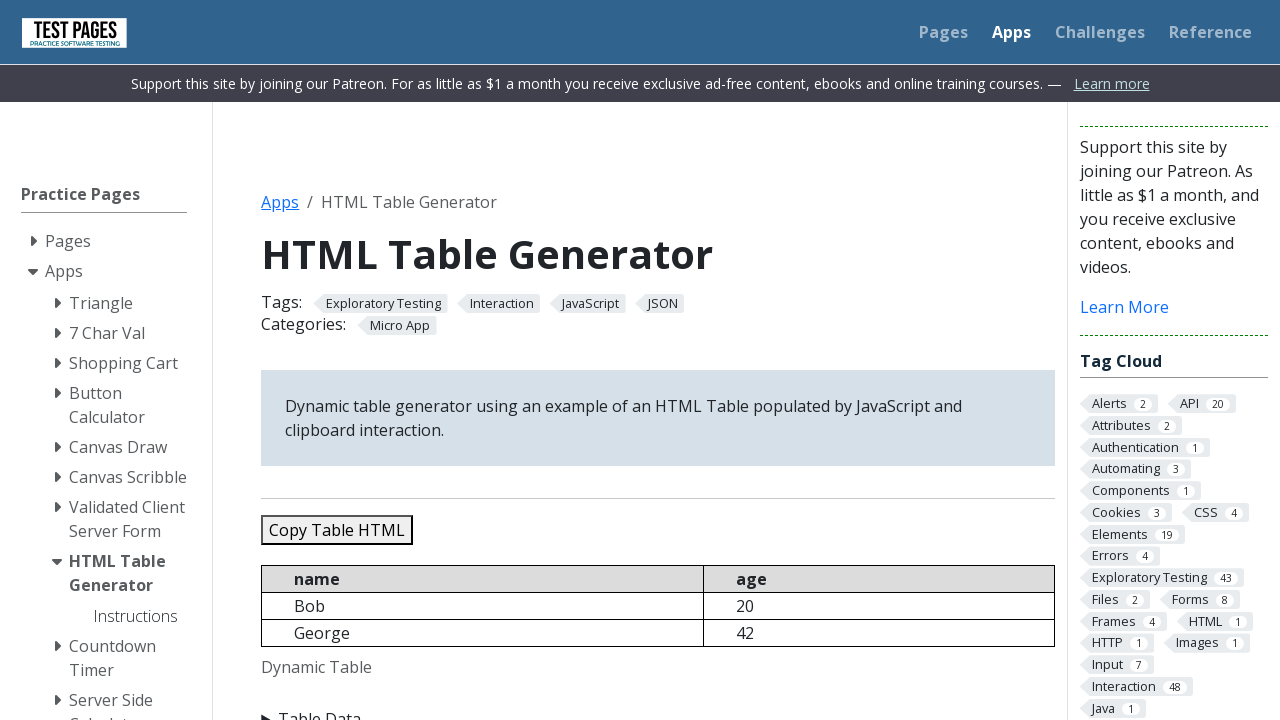

Clicked Table Data accordion to expand it at (658, 708) on xpath=//summary[text()='Table Data']
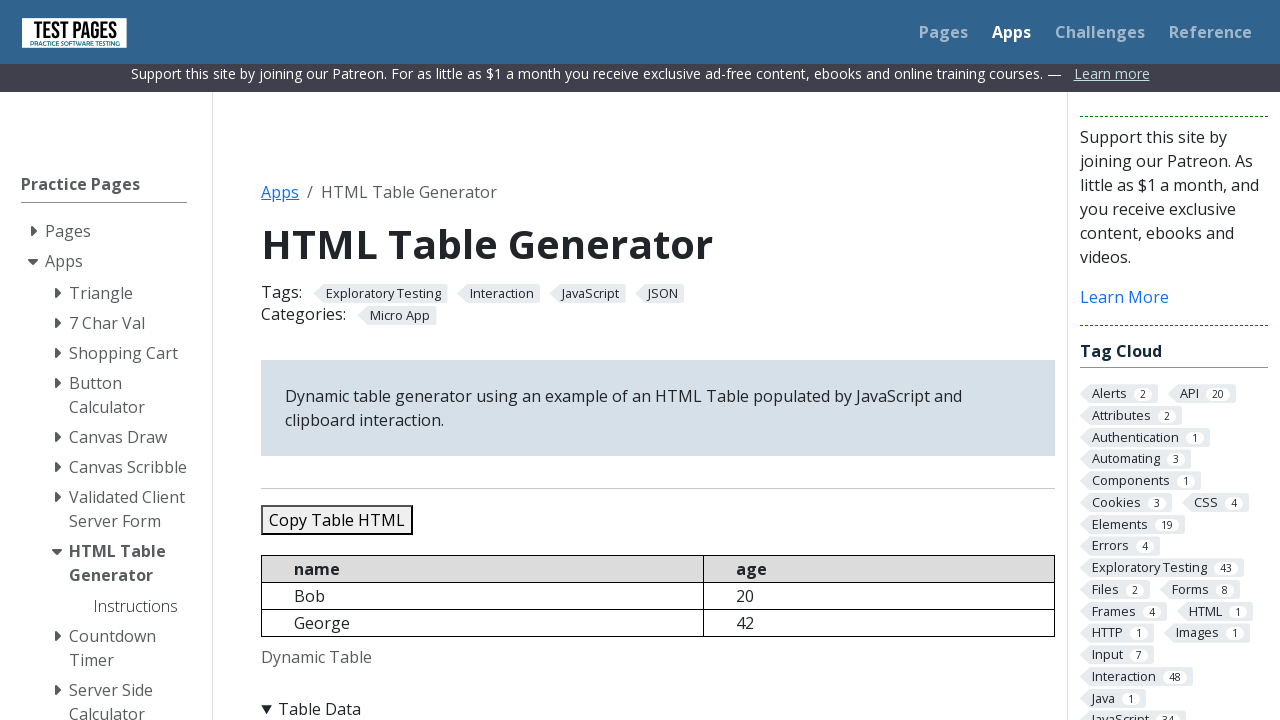

Cleared the JSON input field on #jsondata
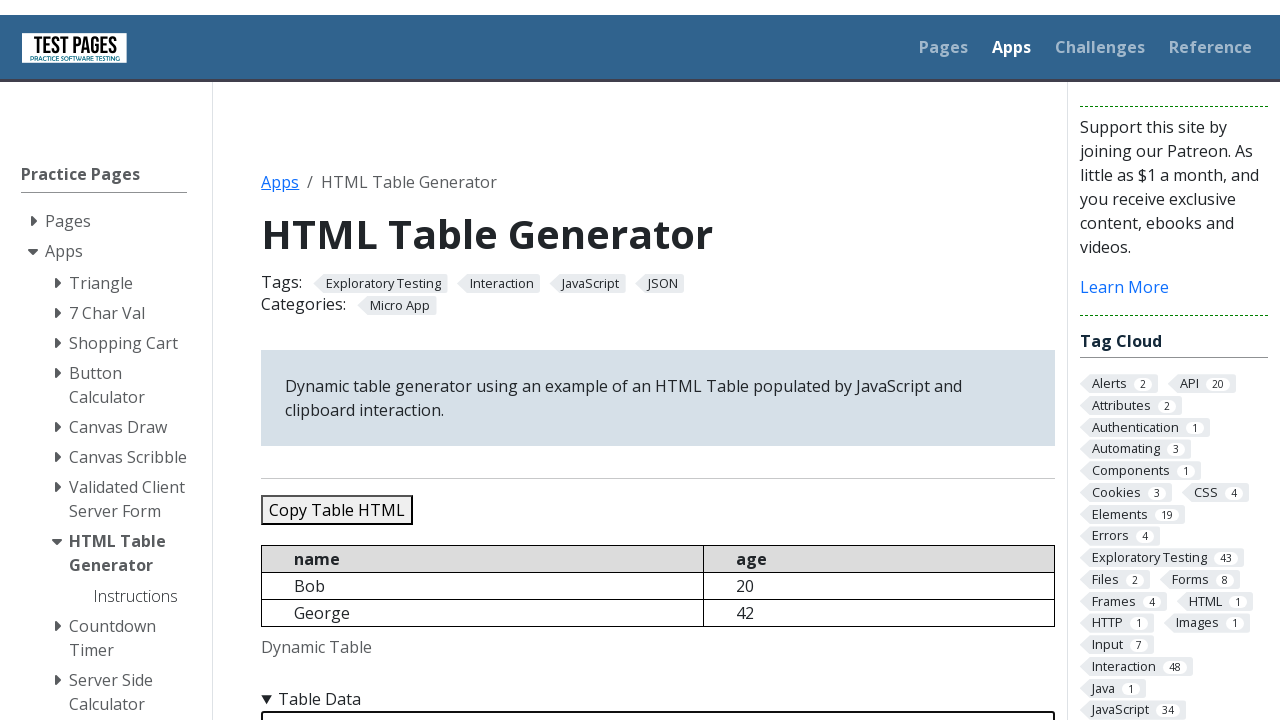

Filled JSON input field with sample data containing 5 records on #jsondata
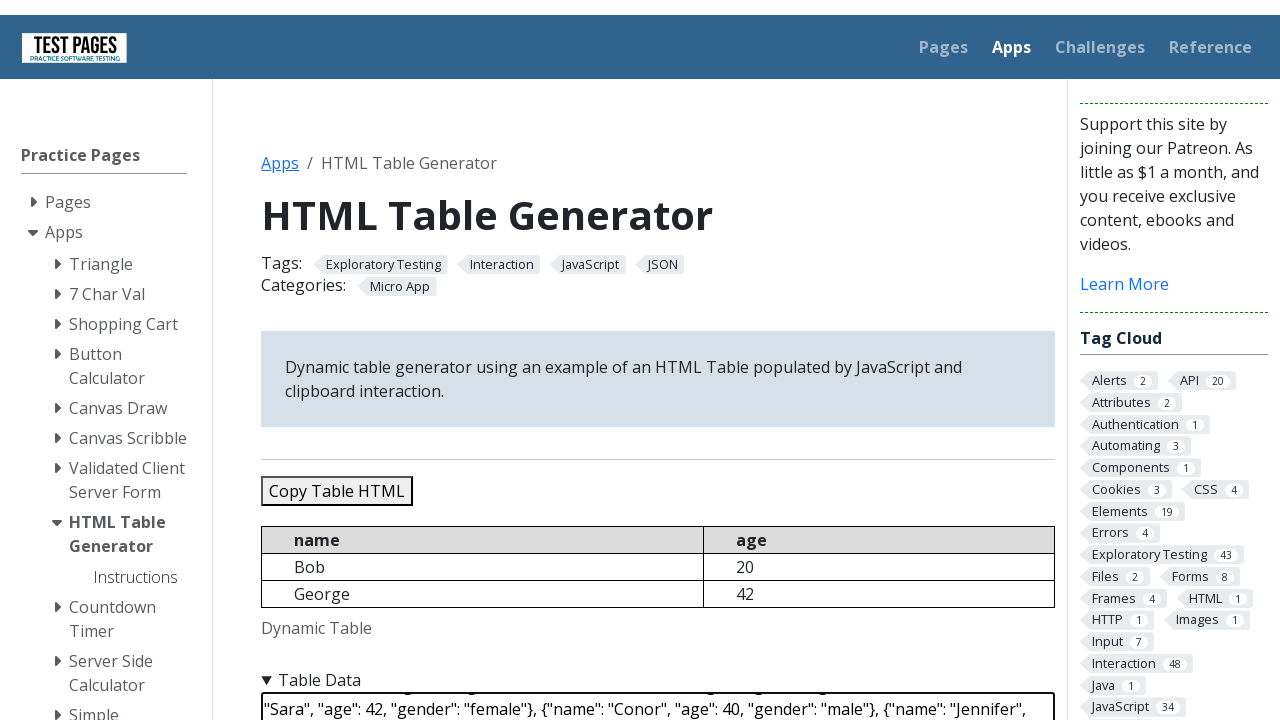

Clicked Refresh Table button at (359, 360) on #refreshtable
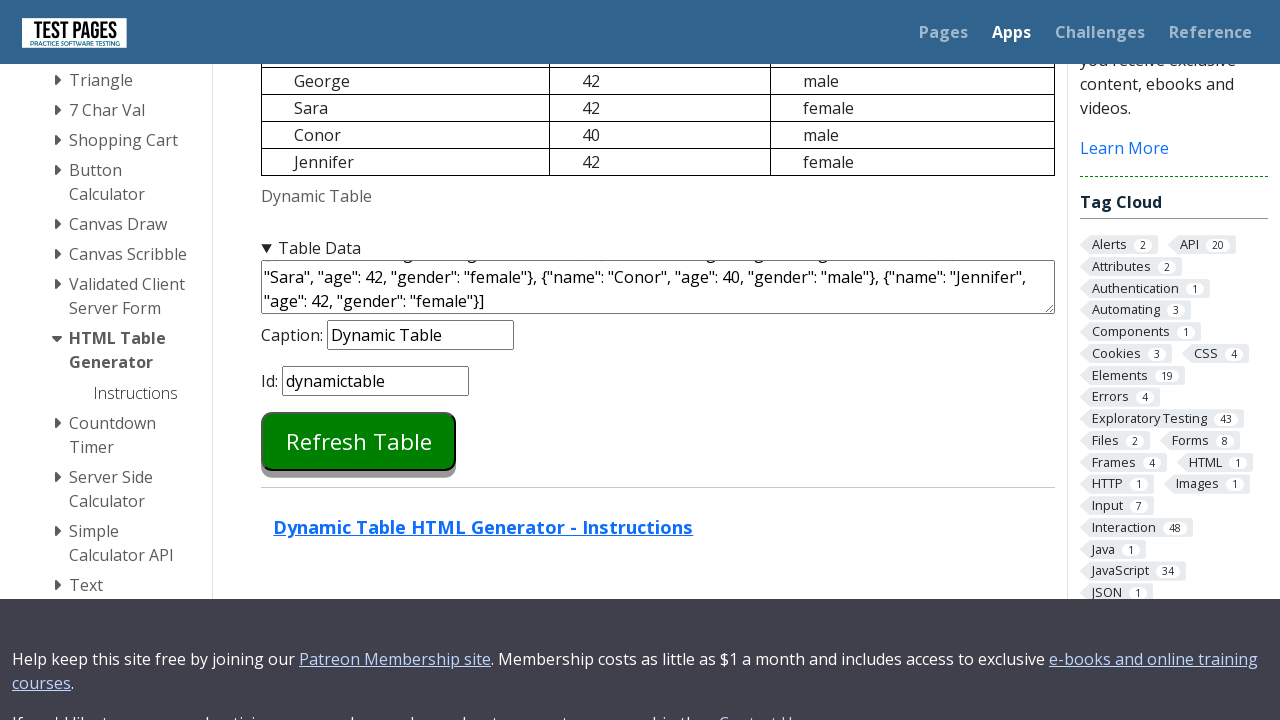

Dynamic table loaded successfully
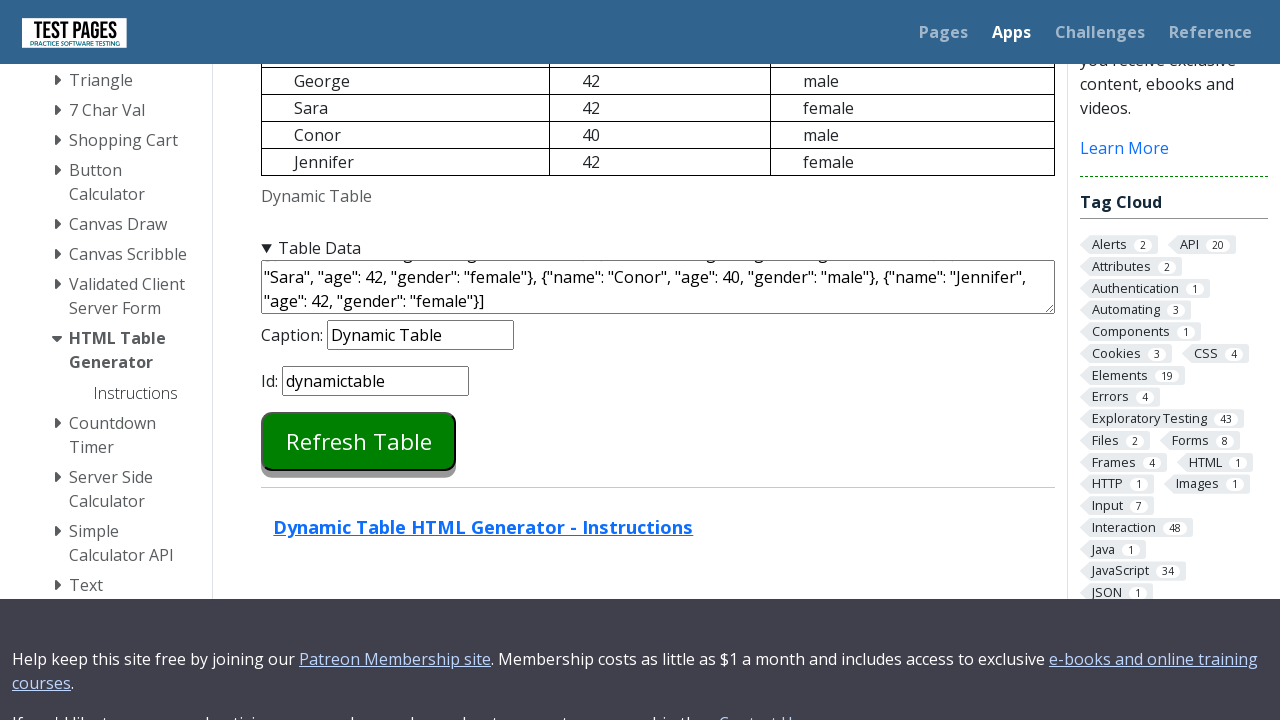

Retrieved table content for verification
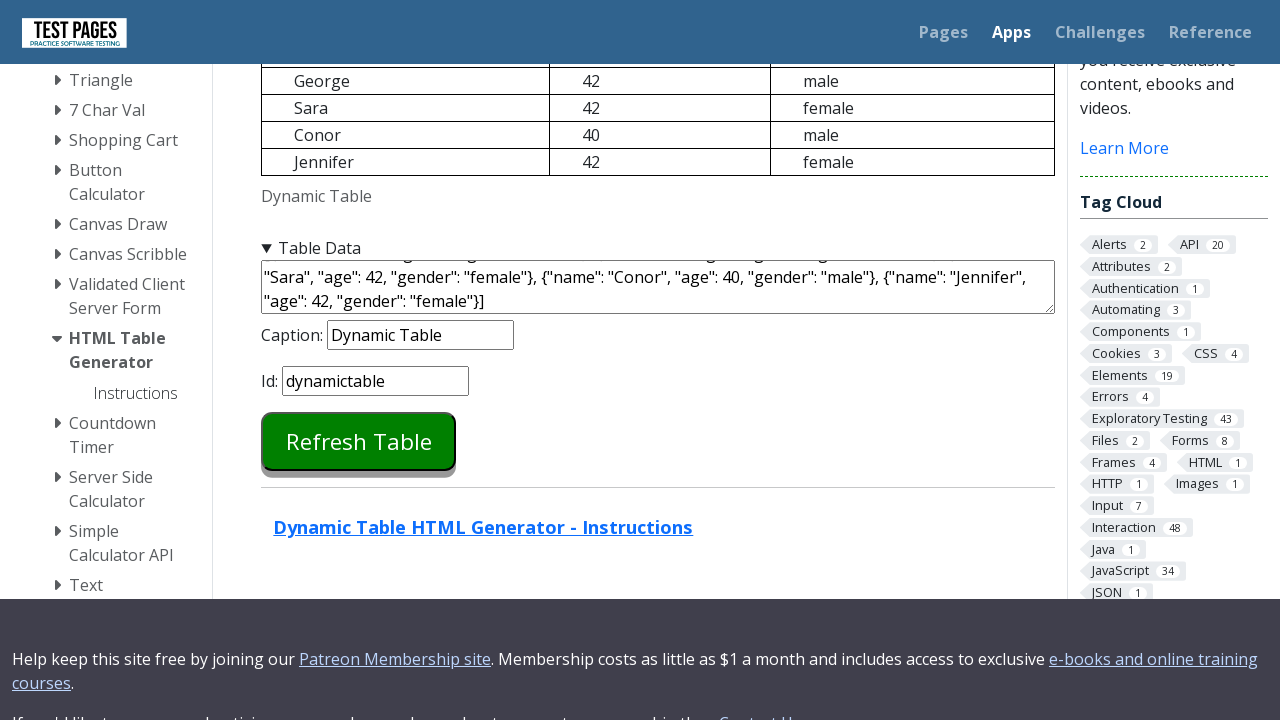

Verified 'Bob' is present in table content
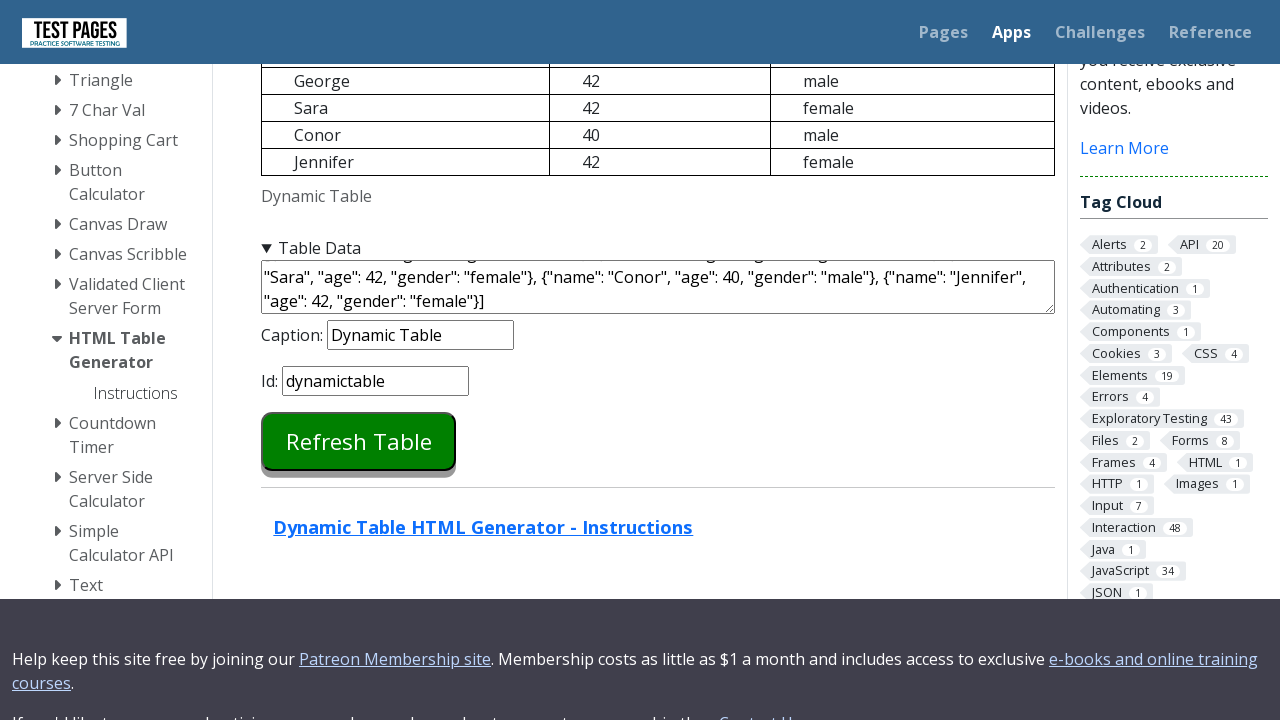

Verified 'George' is present in table content
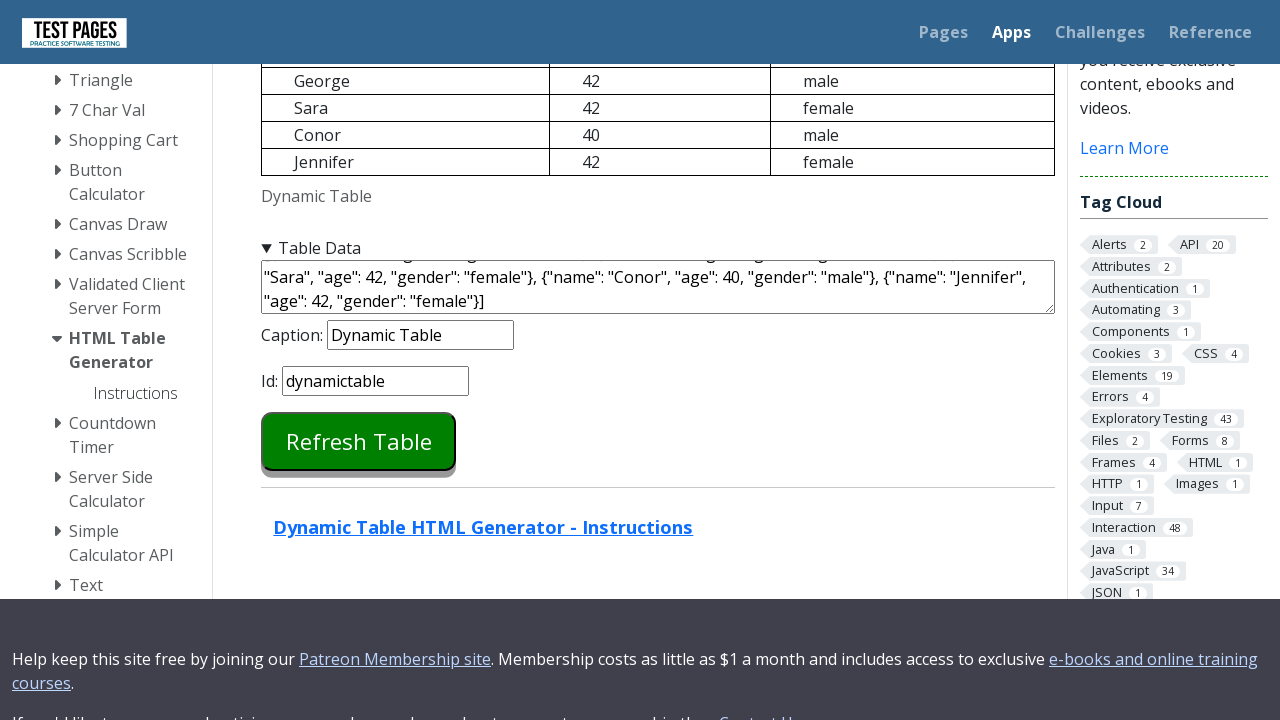

Verified 'Sara' is present in table content
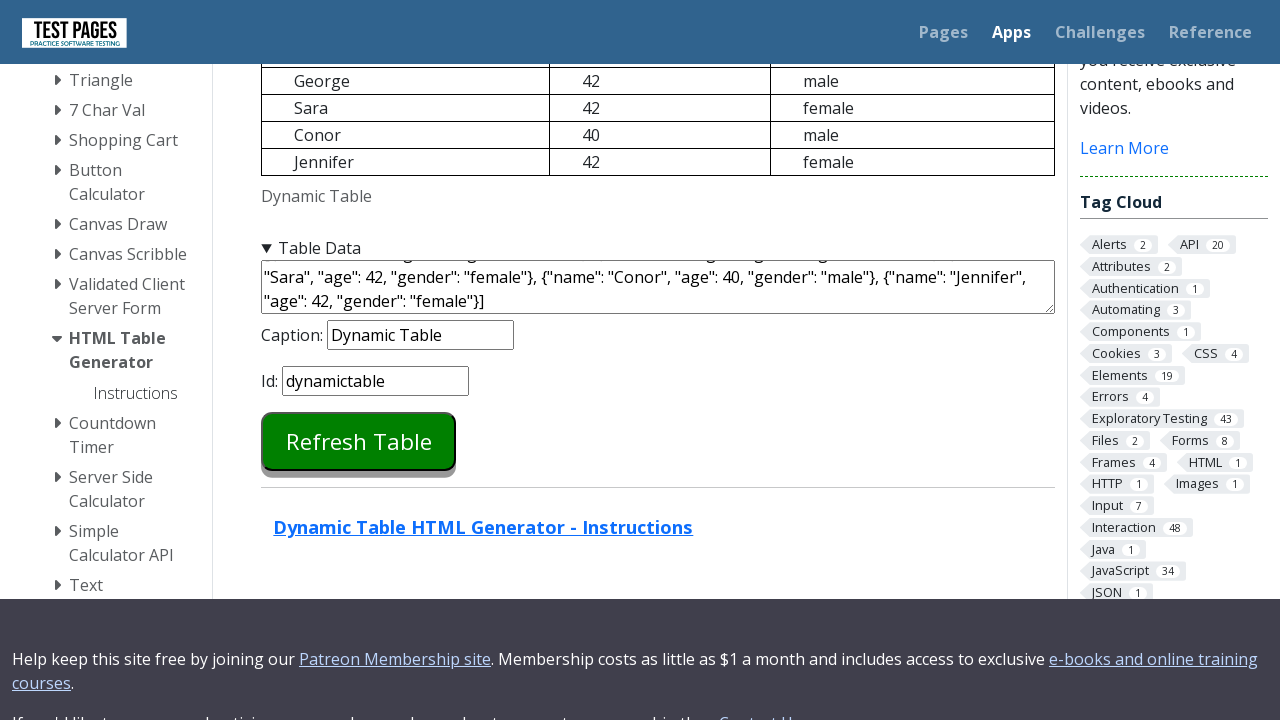

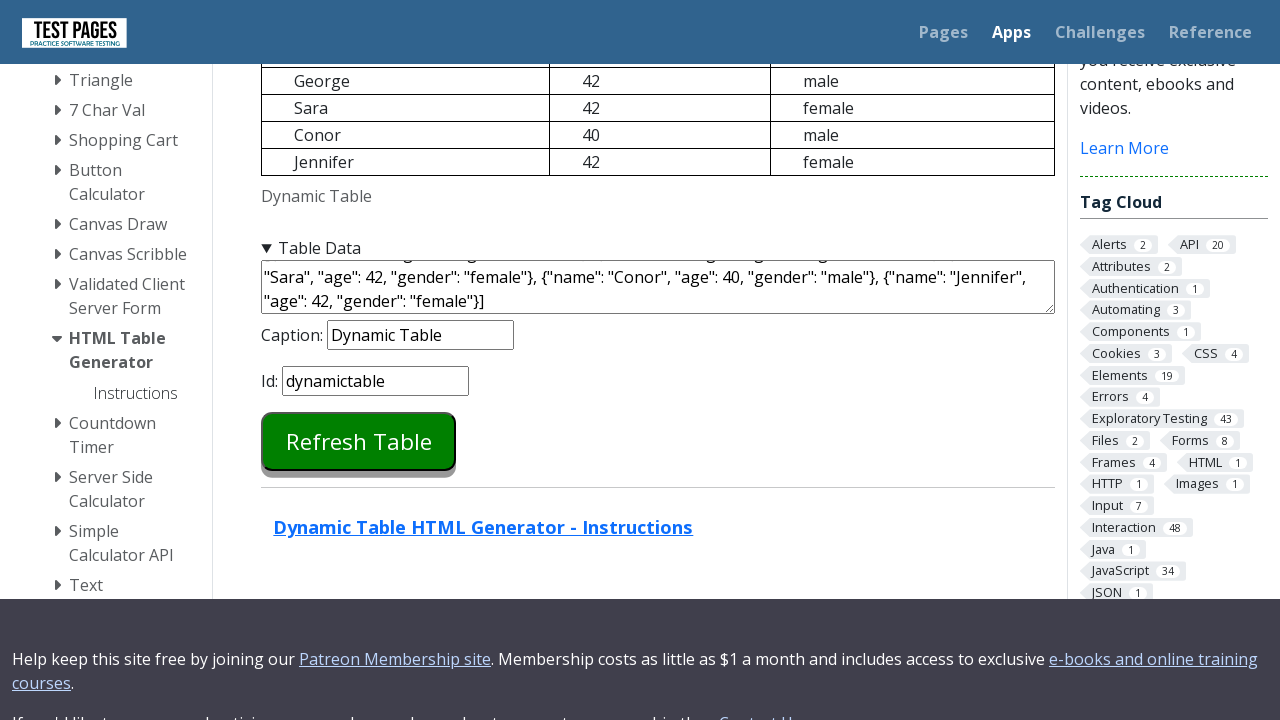